Tests the add/remove elements functionality by clicking Add Element button, verifying Delete button appears, clicking Delete, and verifying the page title is still visible

Starting URL: https://the-internet.herokuapp.com/add_remove_elements/

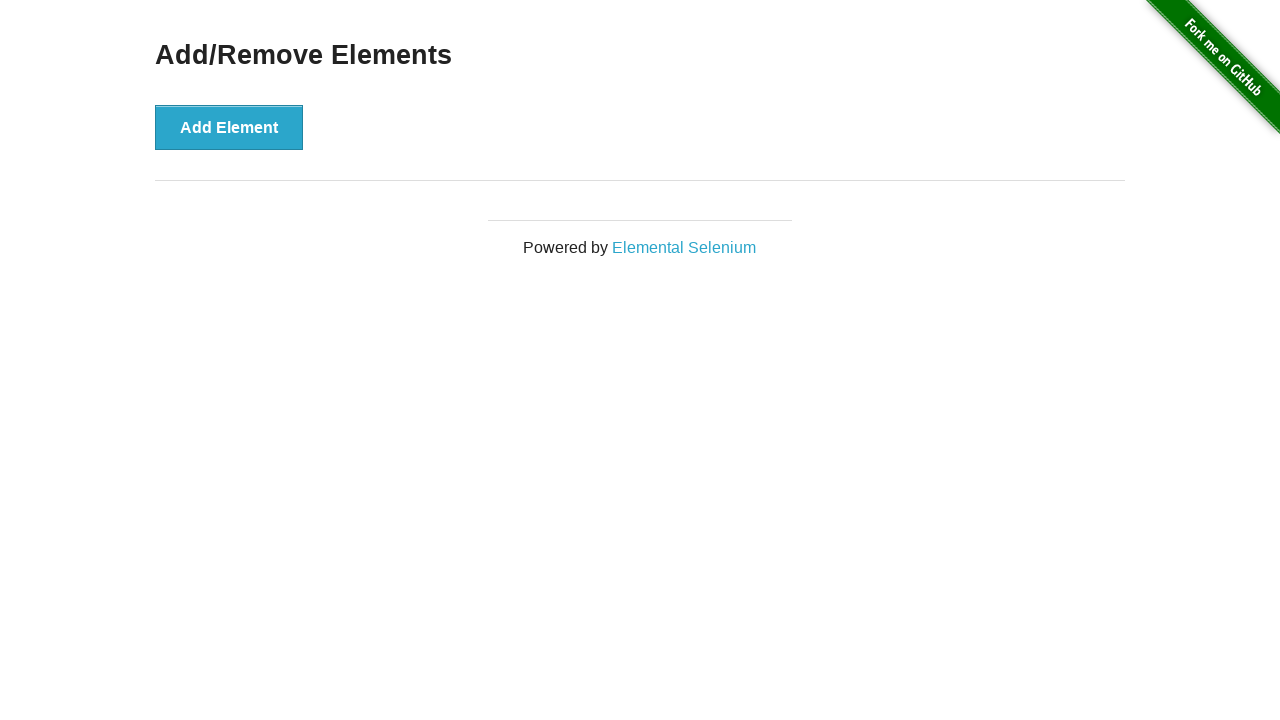

Clicked Add Element button at (229, 127) on button[onclick='addElement()']
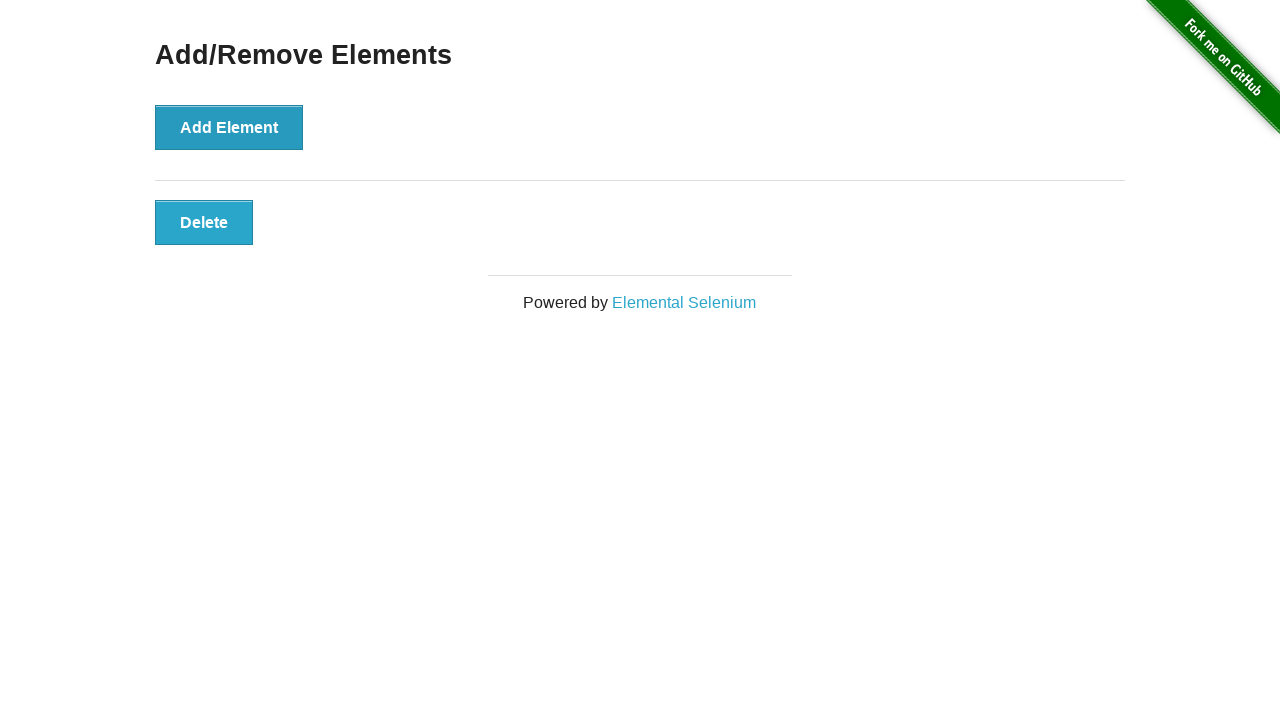

Delete button appeared and is visible
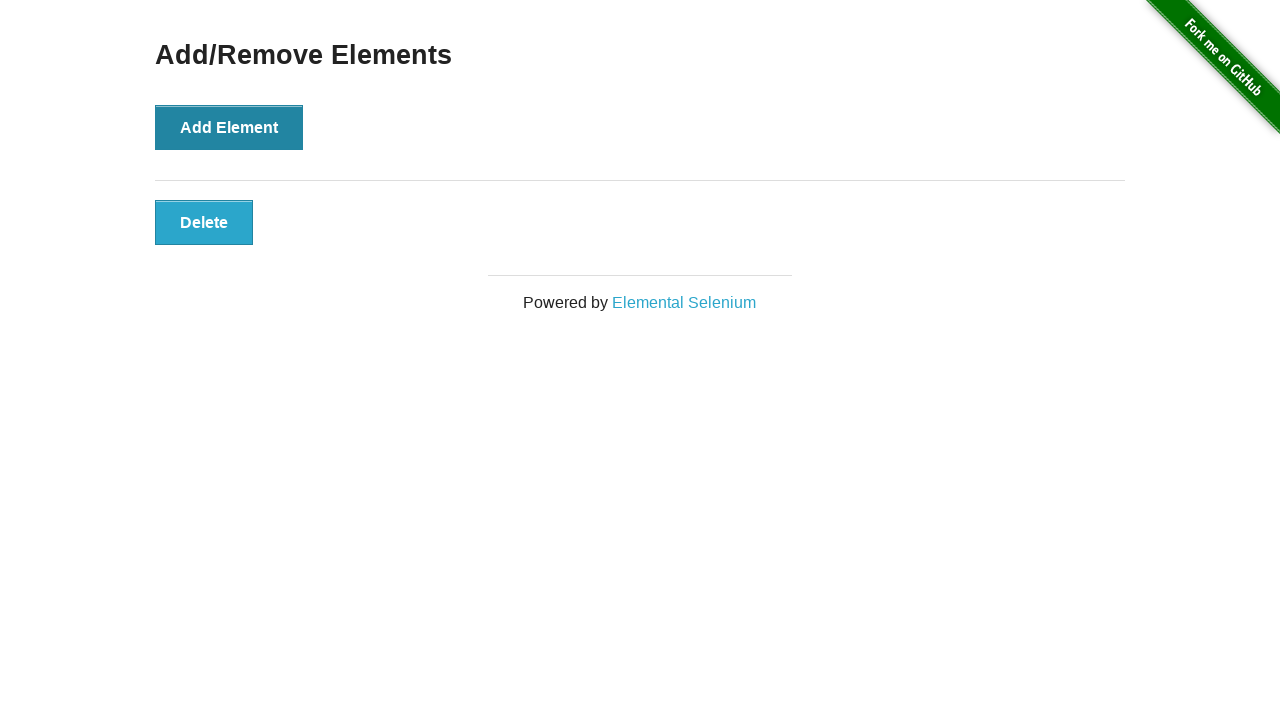

Clicked Delete button to remove the added element at (204, 222) on button.added-manually
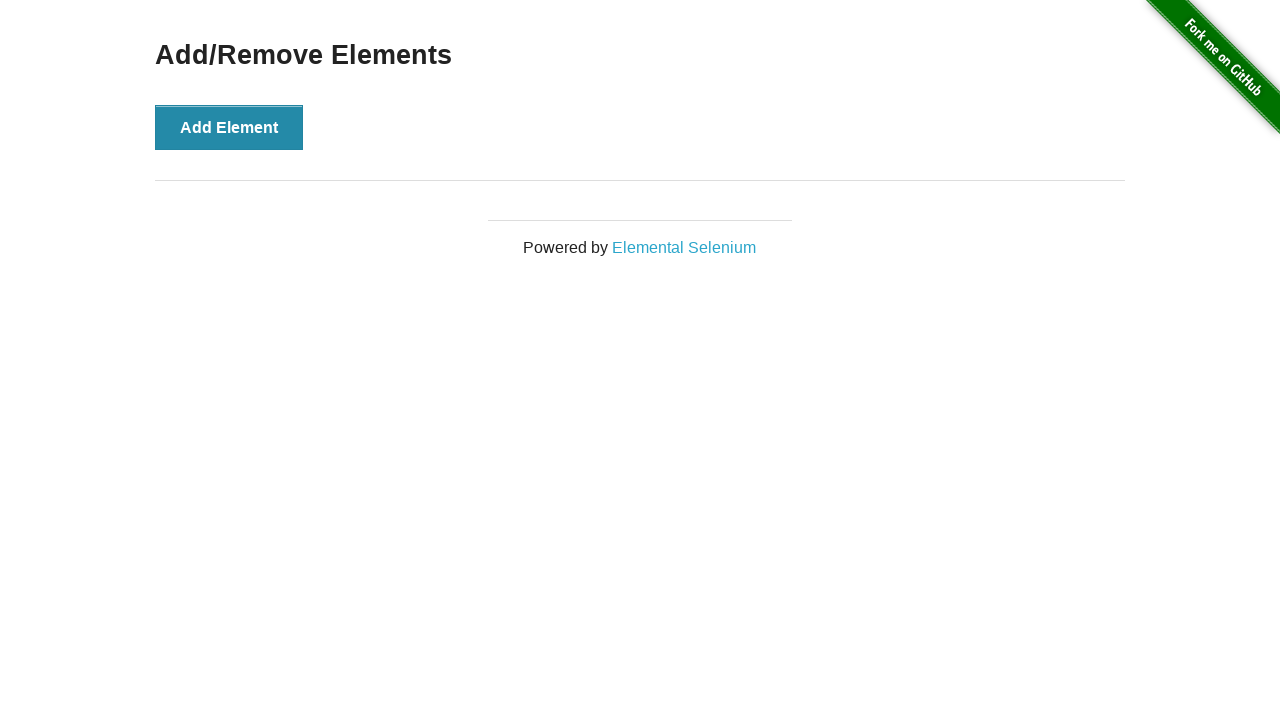

Verified 'Add/Remove Elements' page title is still visible after element removal
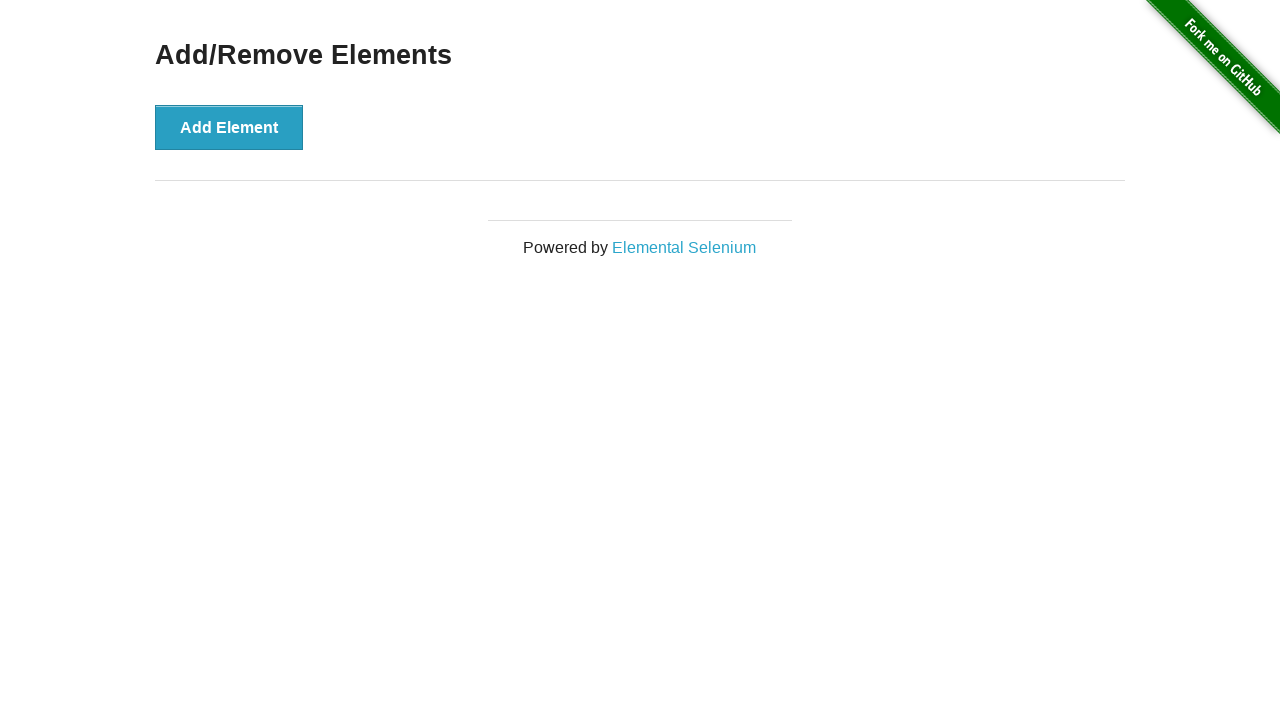

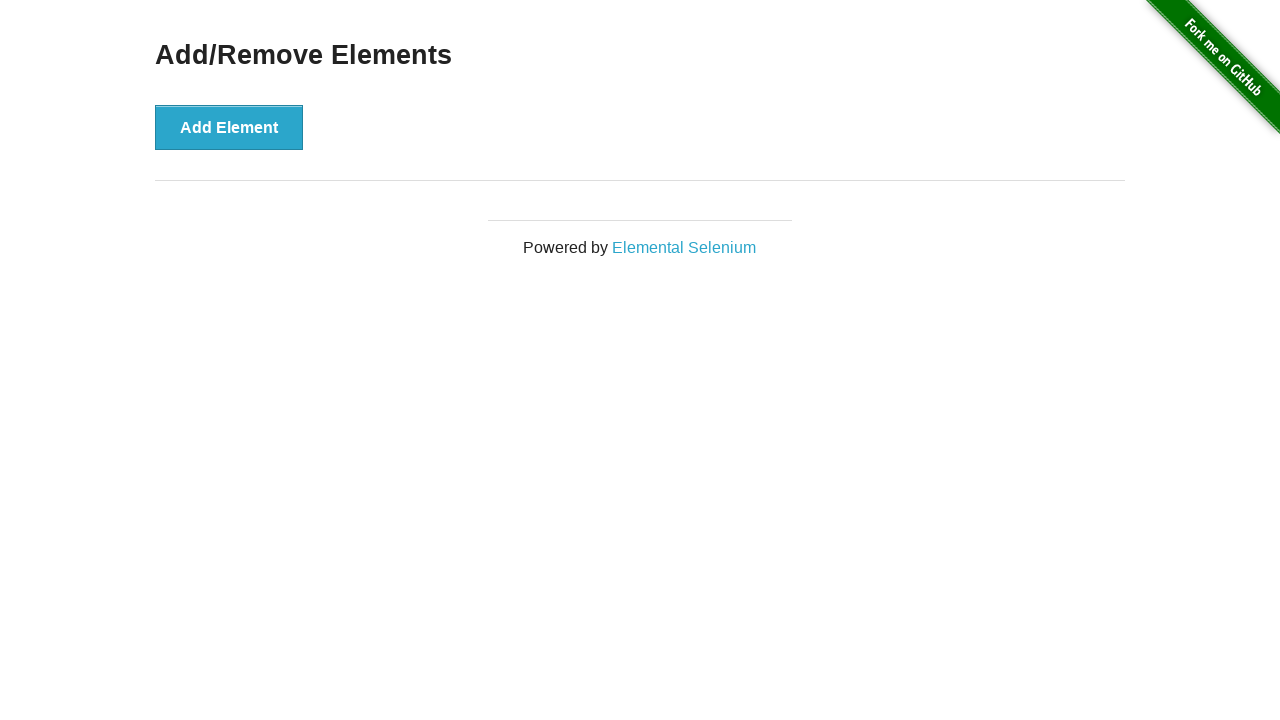